Tests a slow calculator by setting a delay, performing a calculation (7 + 8), and verifying the result is displayed

Starting URL: https://bonigarcia.dev/selenium-webdriver-java/slow-calculator.html

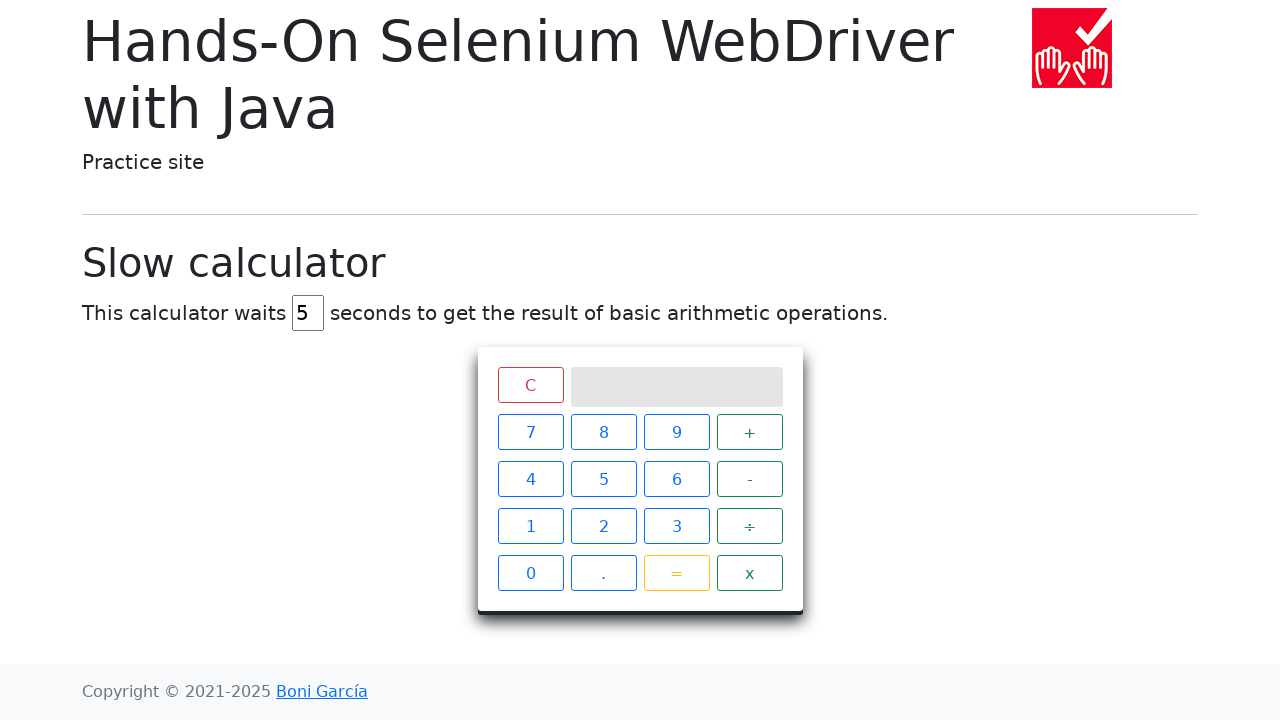

Navigated to slow calculator page
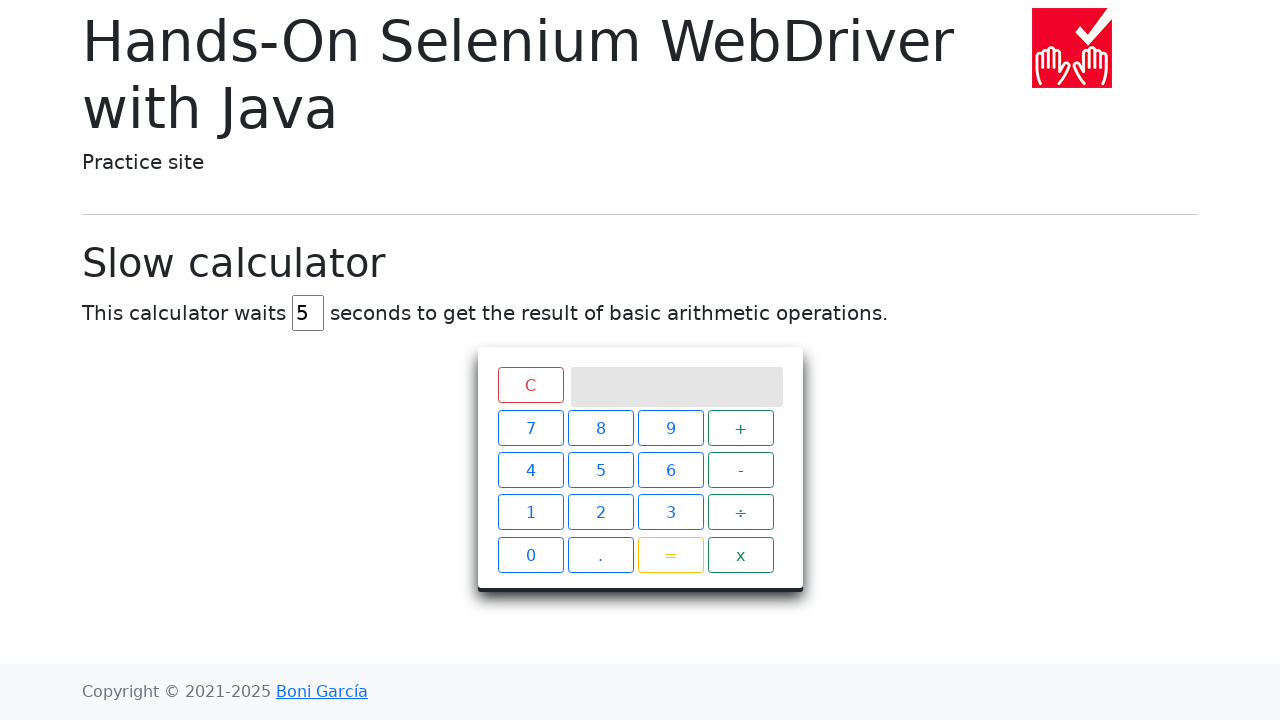

Set calculator delay to 60 seconds on #delay
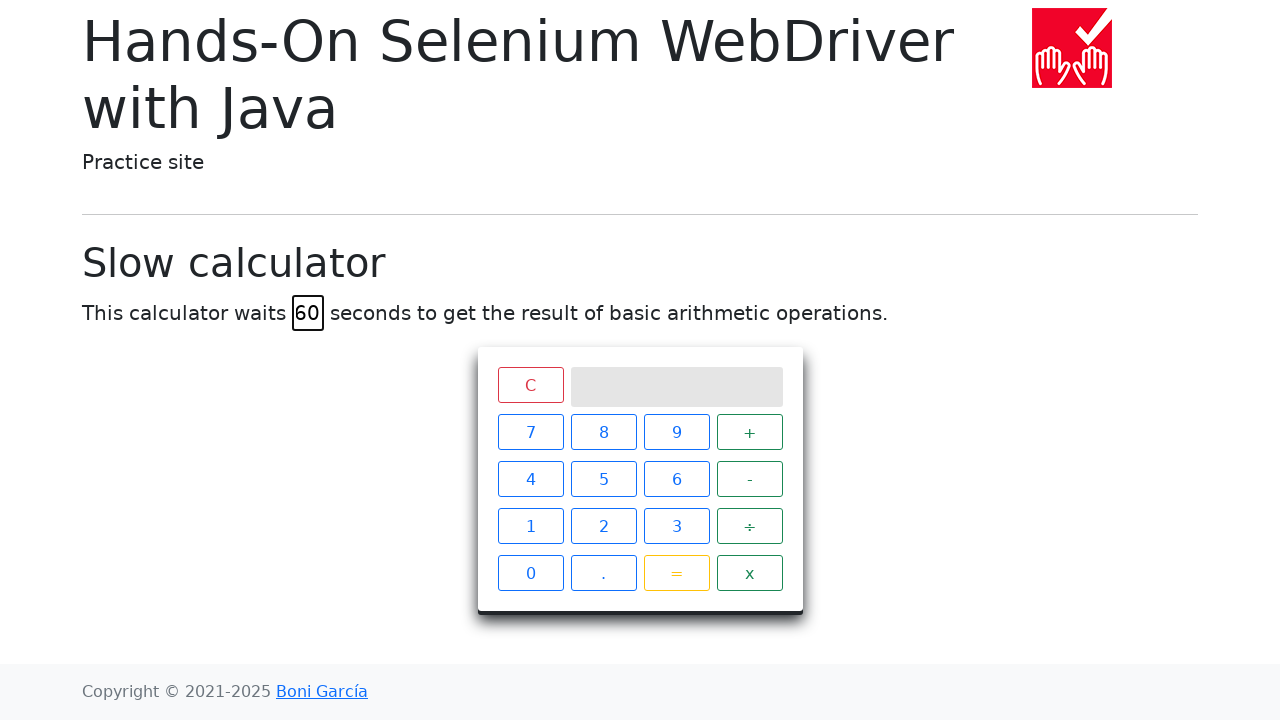

Clicked calculator button 7 at (530, 432) on xpath=//span[text()='7']
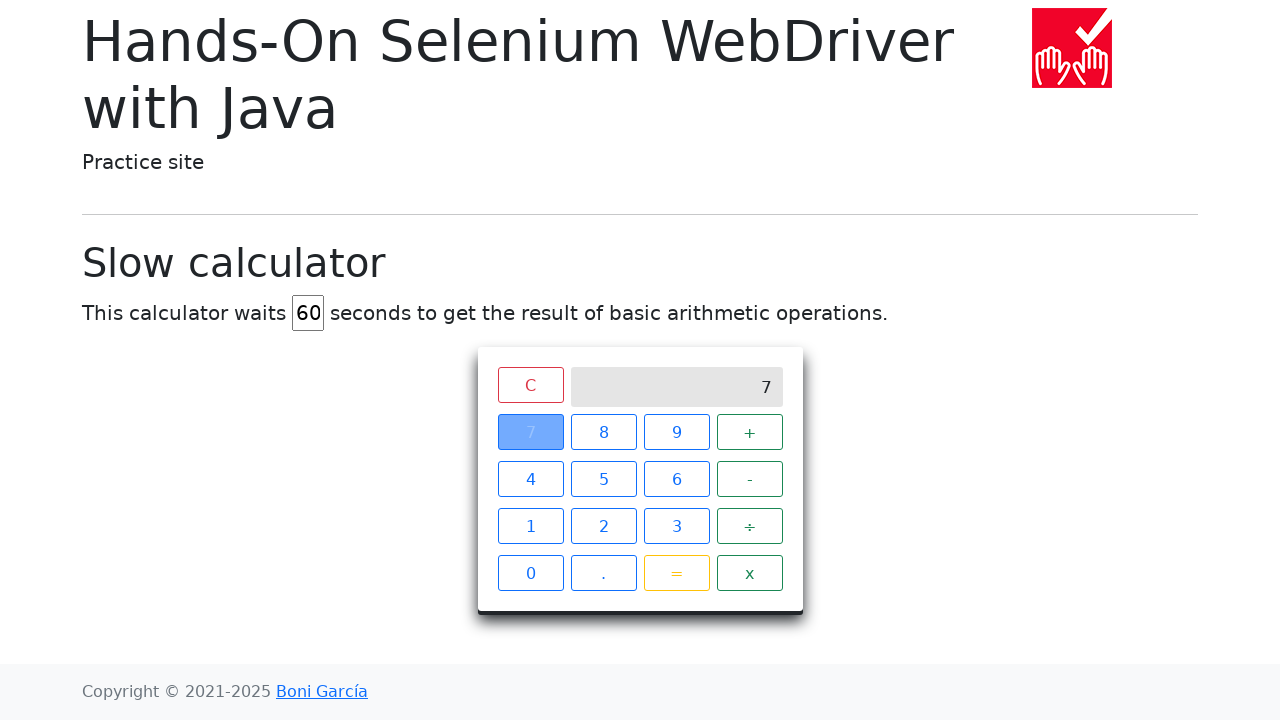

Clicked calculator button + at (750, 432) on xpath=//span[text()='+']
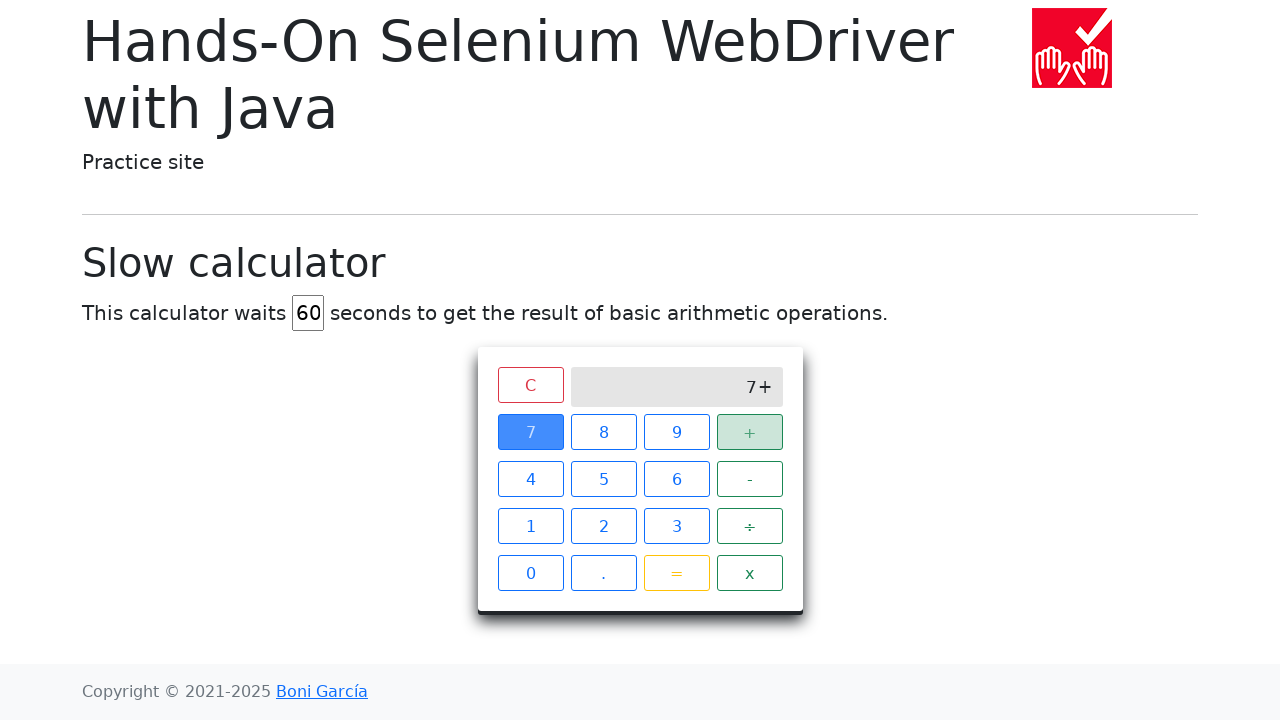

Clicked calculator button 8 at (604, 432) on xpath=//span[text()='8']
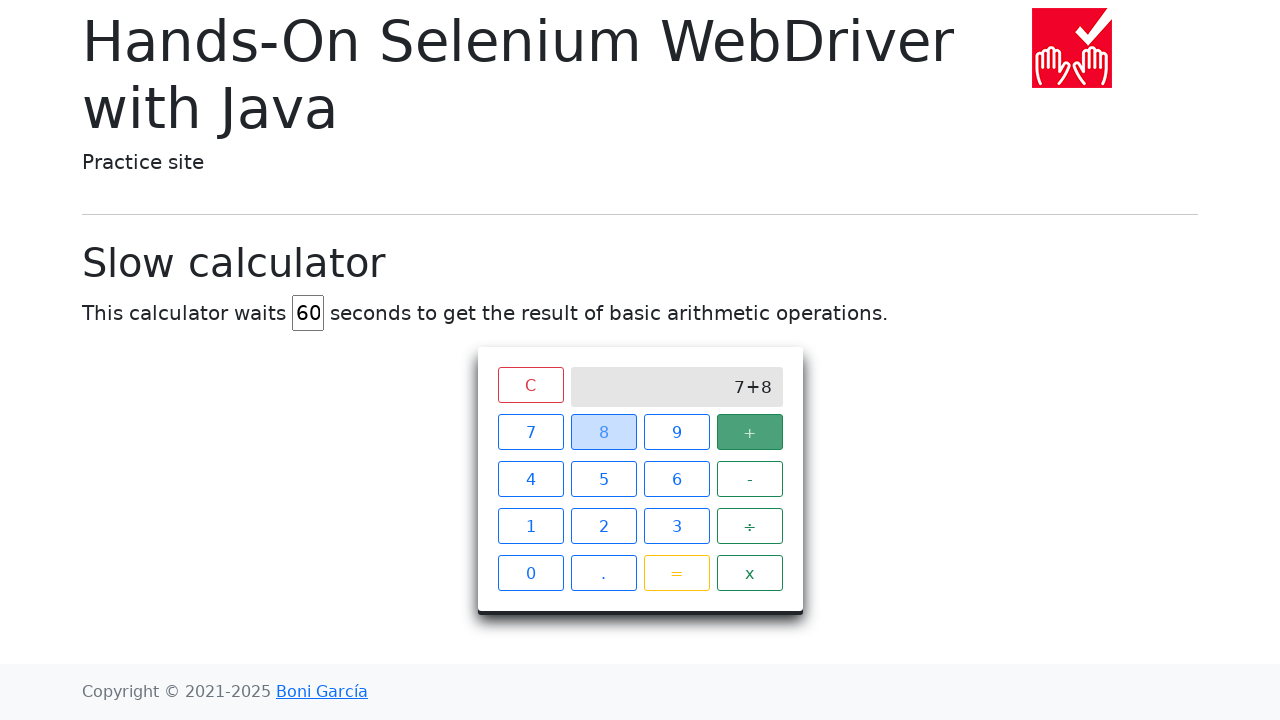

Clicked equals button to perform calculation at (676, 573) on xpath=//span[text()='=']
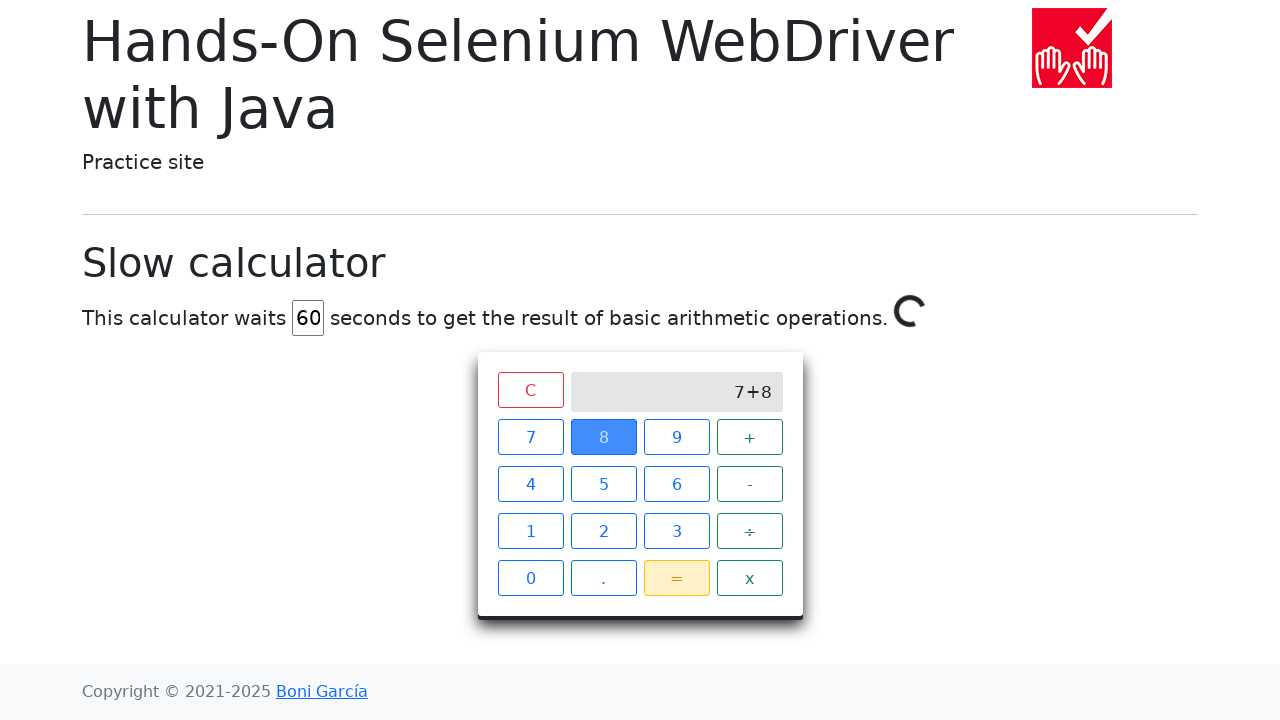

Result appeared after calculation completed
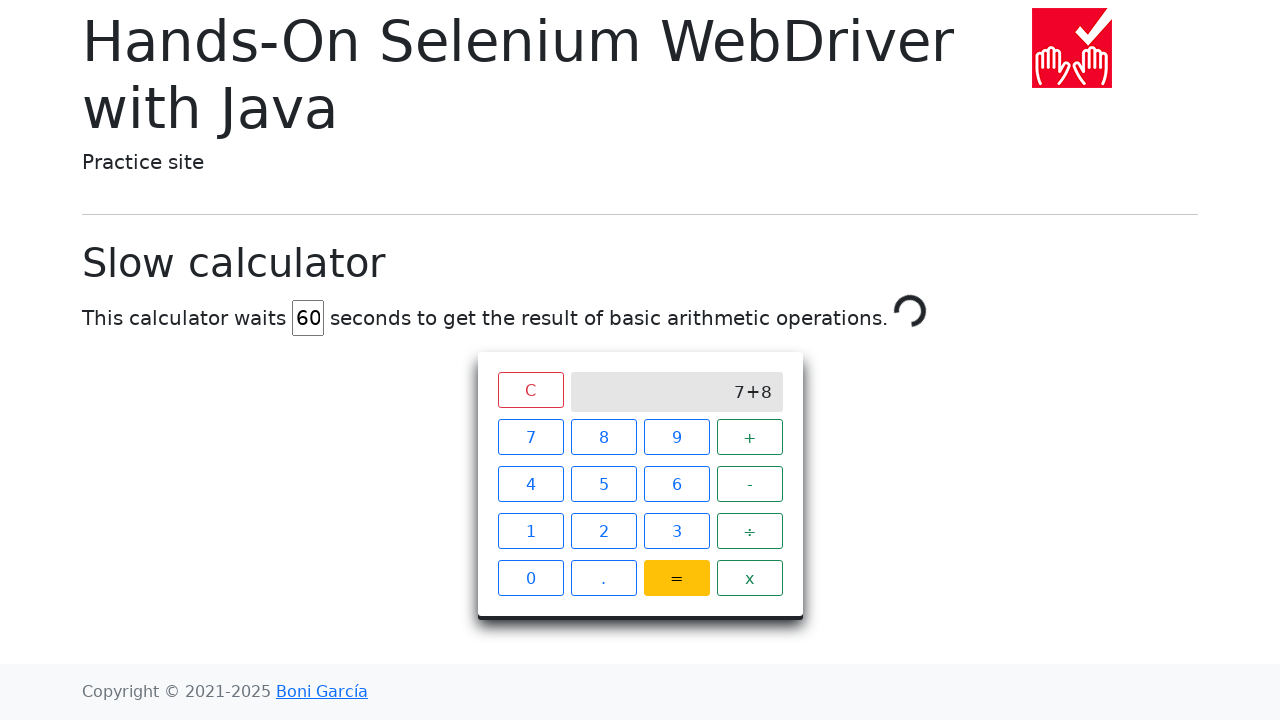

Verified calculator result screen is visible showing 15
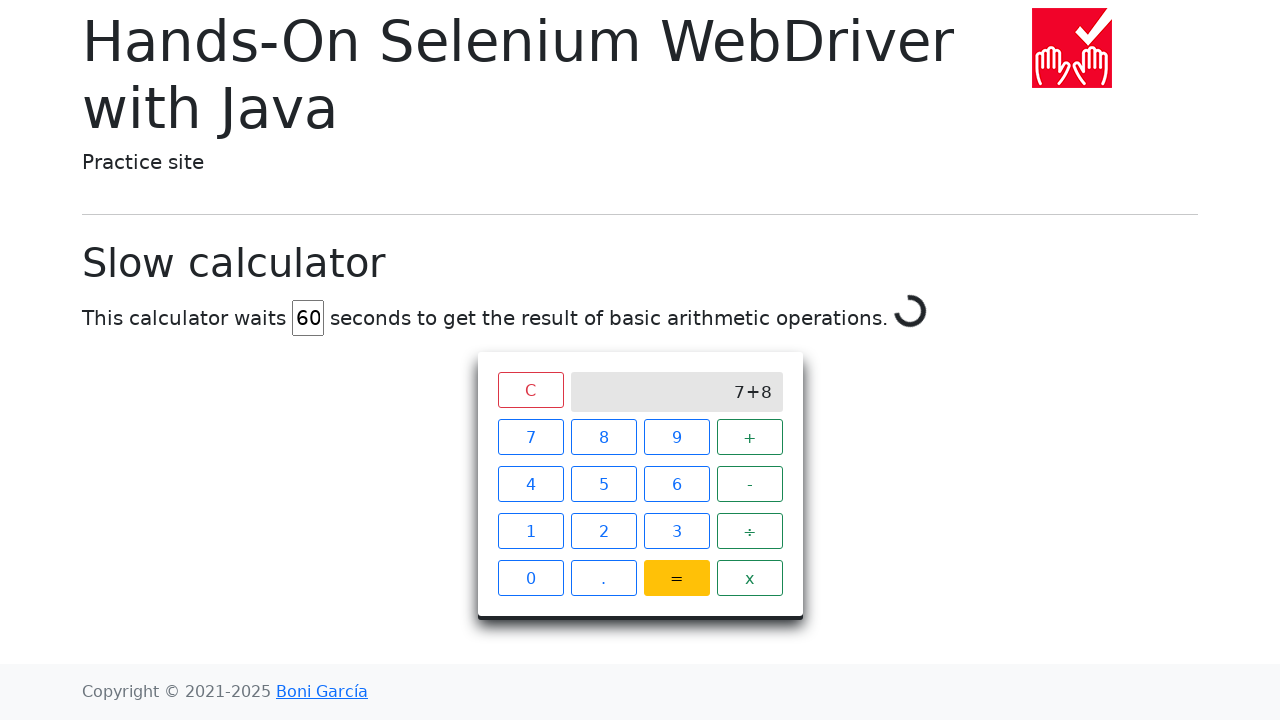

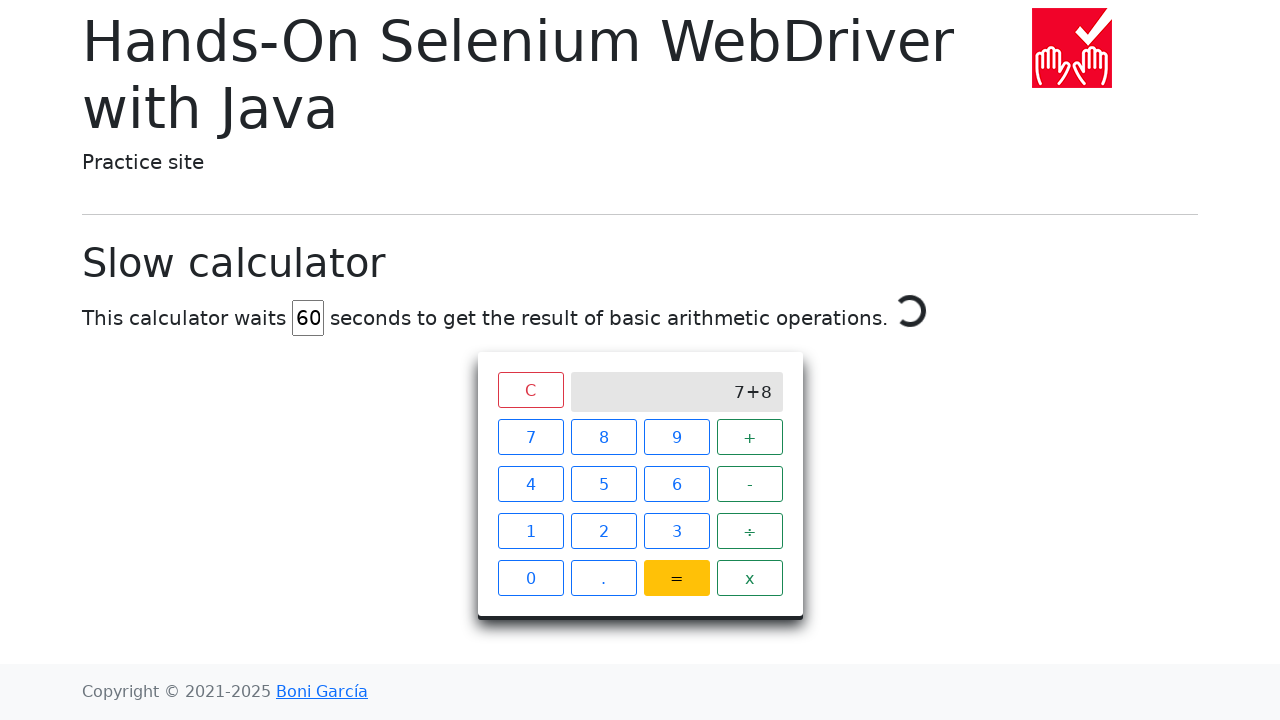